Tests clicking an element that is dynamically added to the DOM and then displayed by first triggering an add action, then clicking the new element

Starting URL: http://watir.com/examples/wait.html

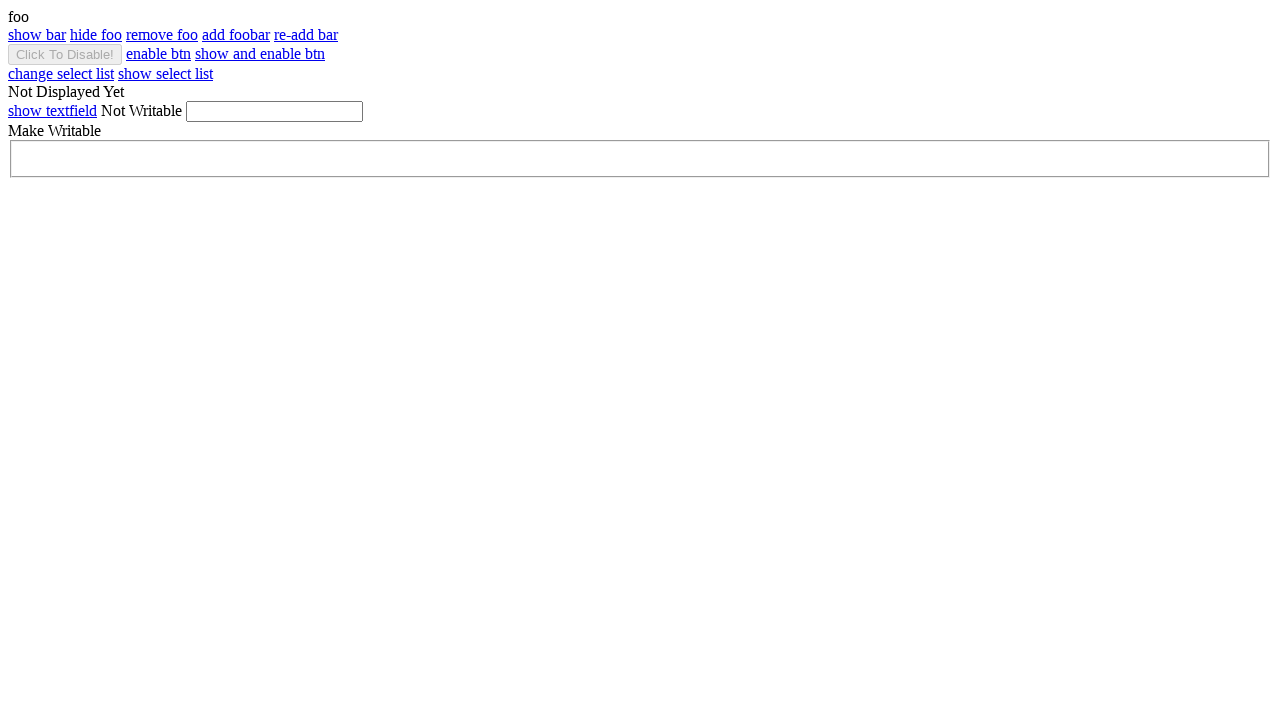

Navigated to wait.html example page
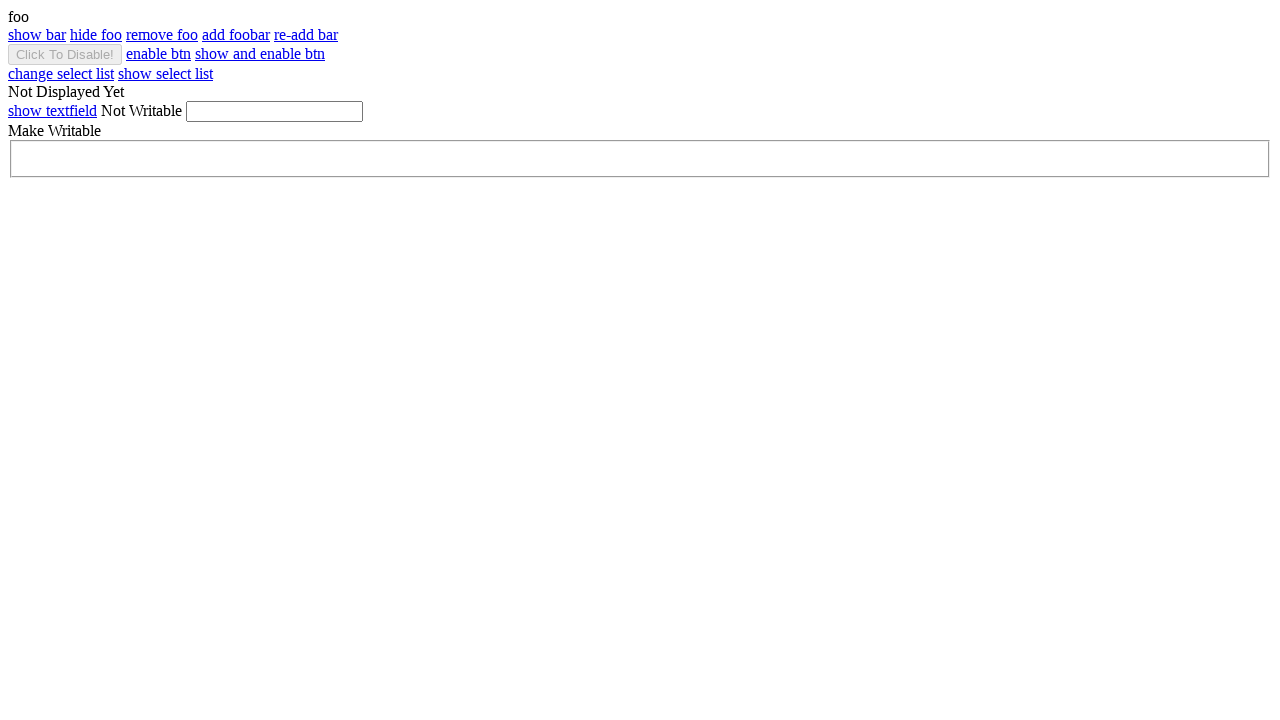

Clicked add_foobar button to trigger DOM element creation at (236, 34) on #add_foobar
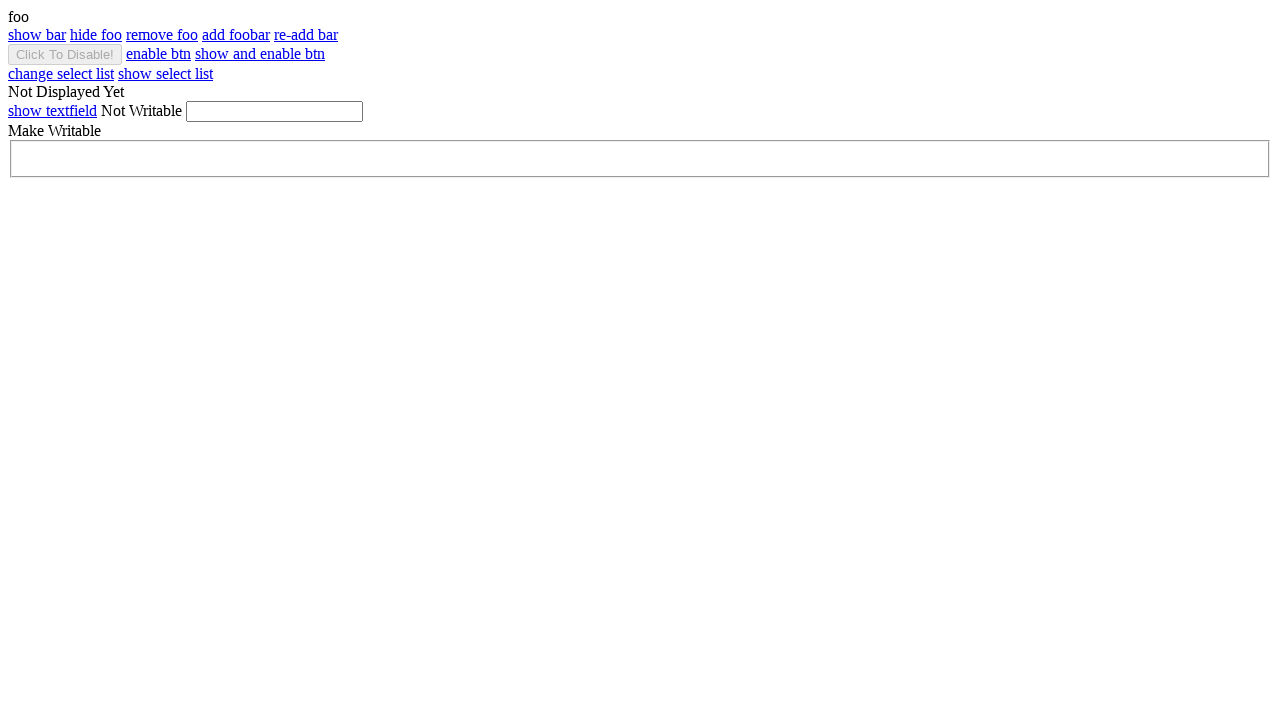

Clicked the dynamically added foobar element after it became visible at (640, 35) on #foobar
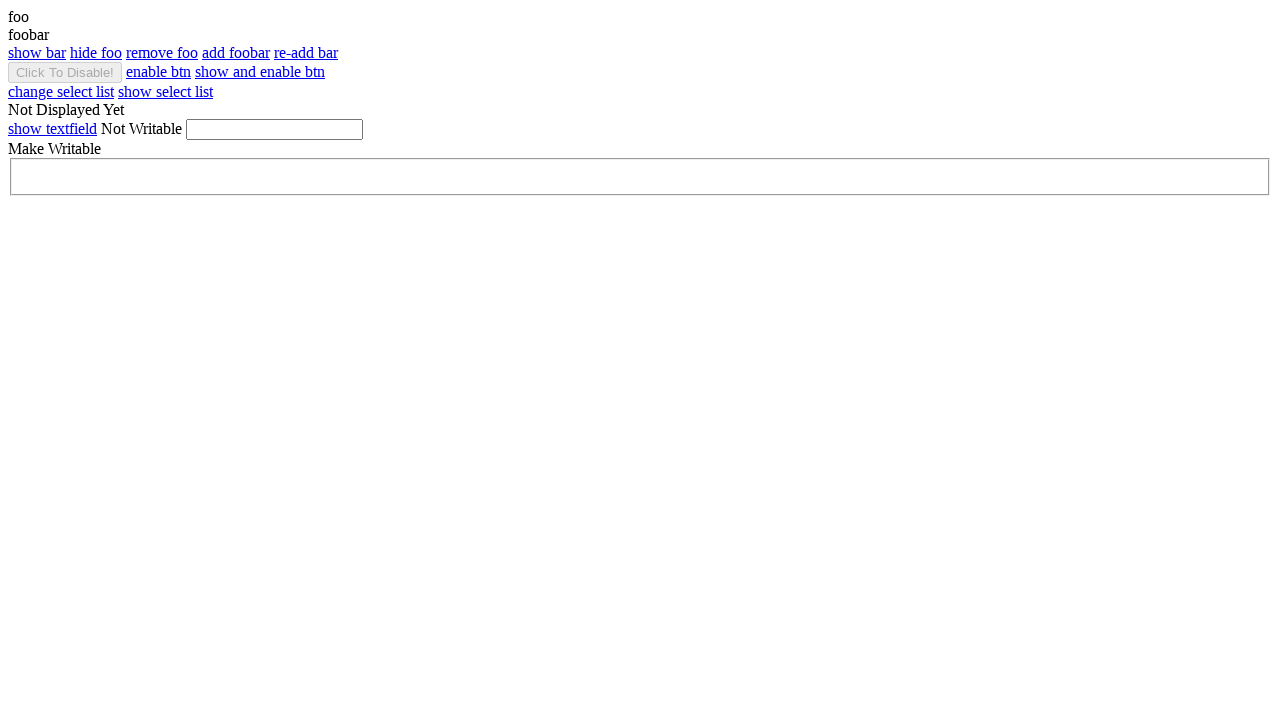

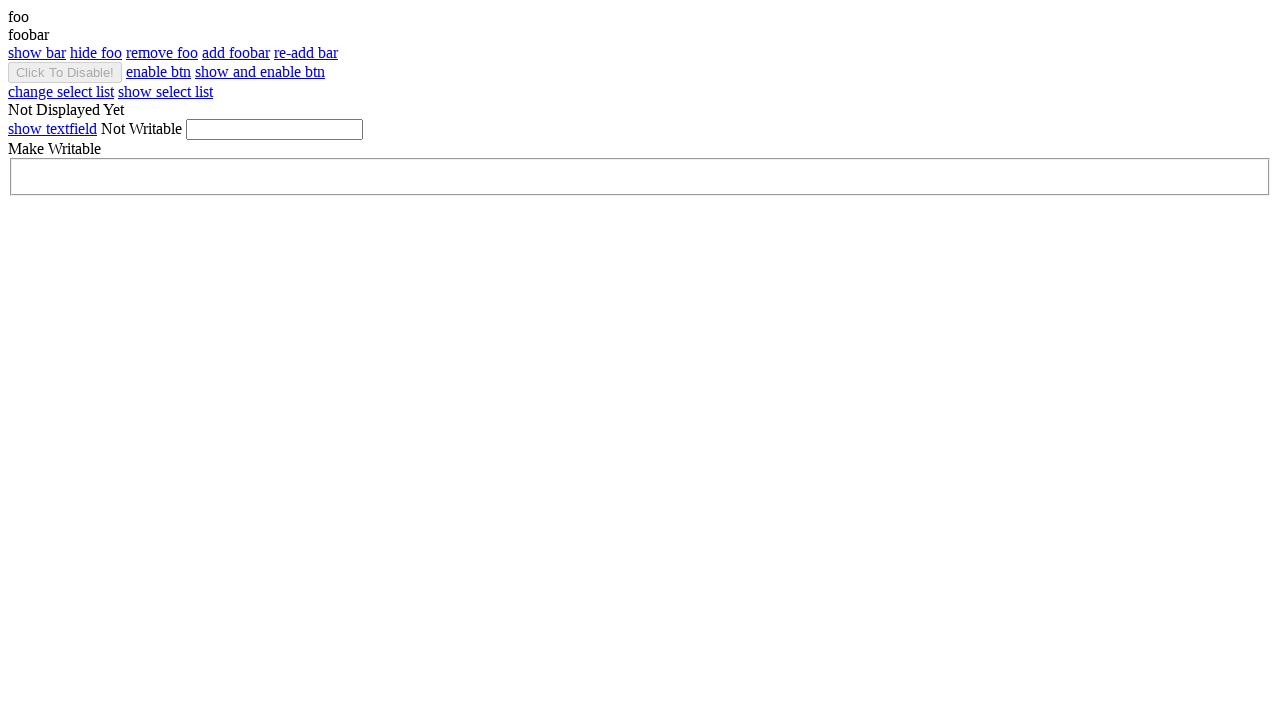